Tests dynamic loading with a 5-second wait, clicking start button and verifying "Hello World!" text appears

Starting URL: https://automationfc.github.io/dynamic-loading/

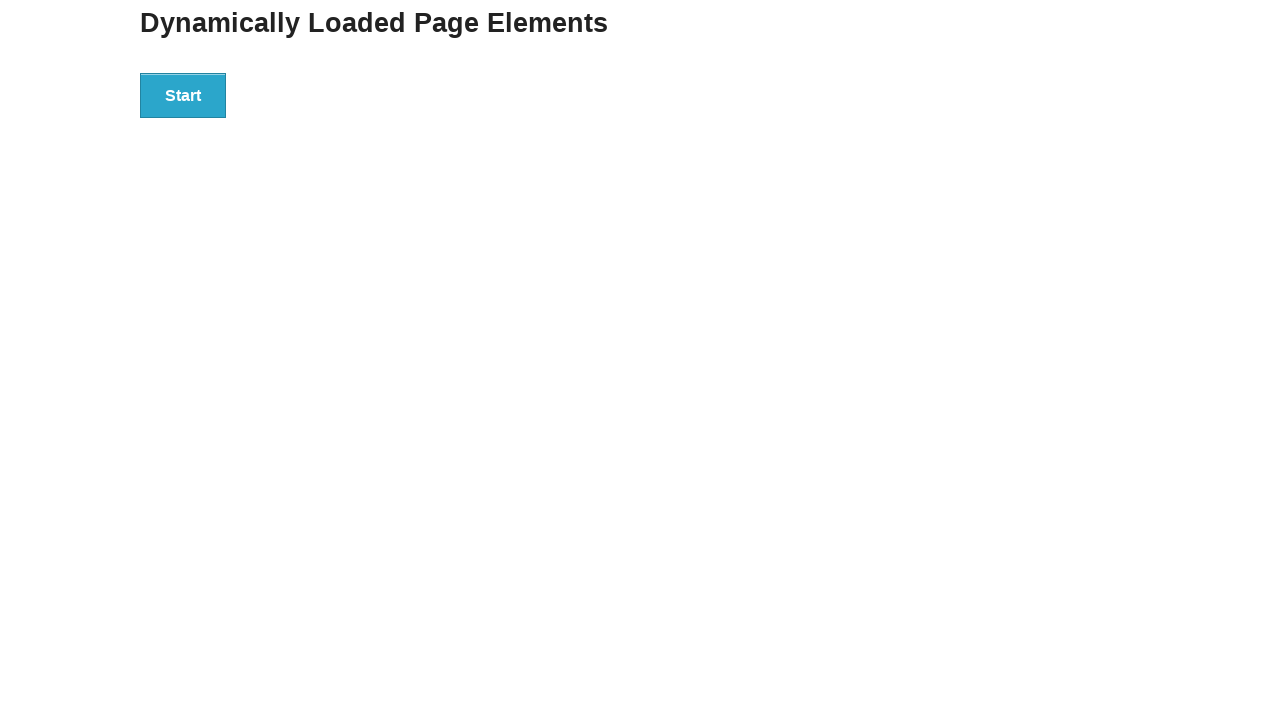

Clicked start button to trigger dynamic loading at (183, 95) on div#start>button
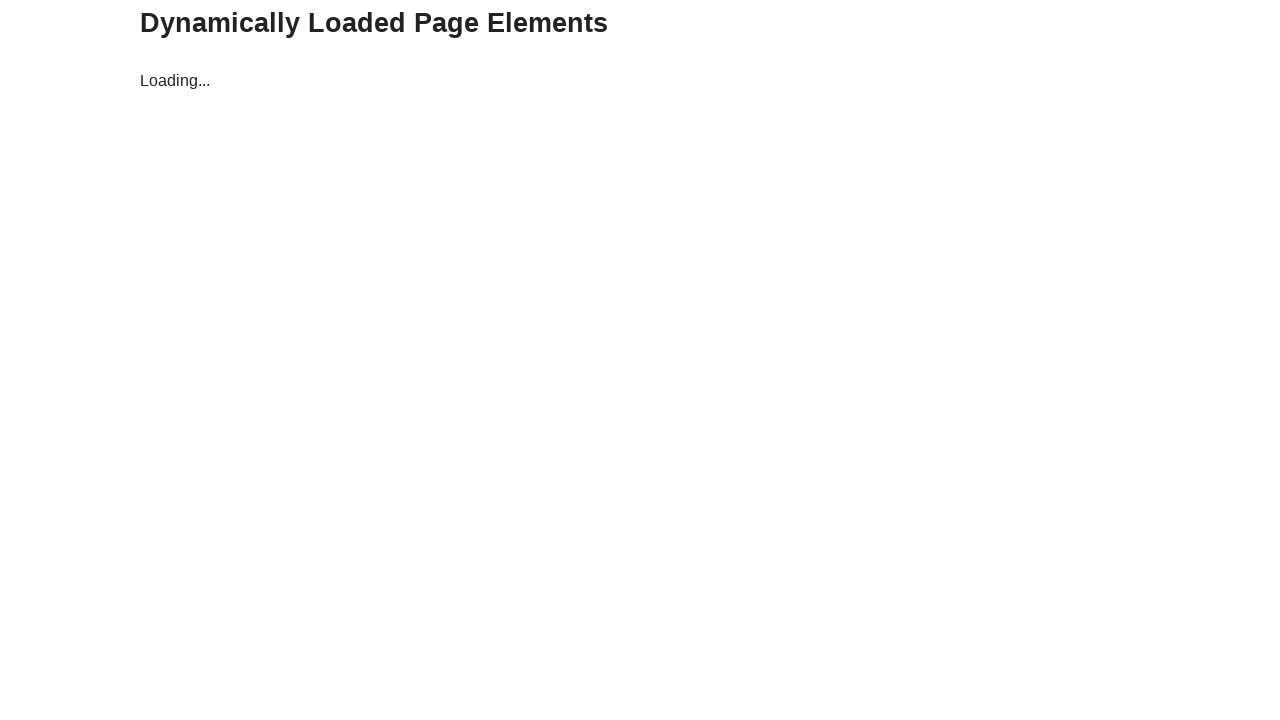

Waited for 'Hello World!' text to appear (5-second dynamic load completed)
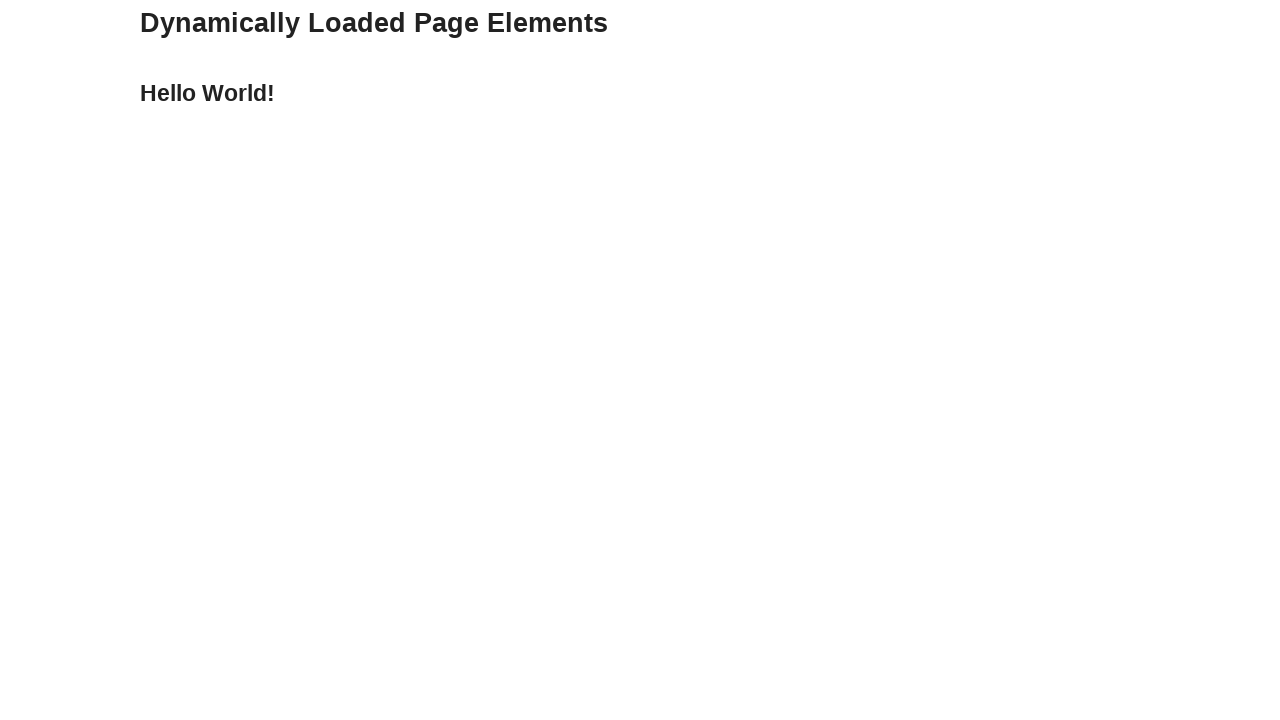

Verified 'Hello World!' text appeared correctly
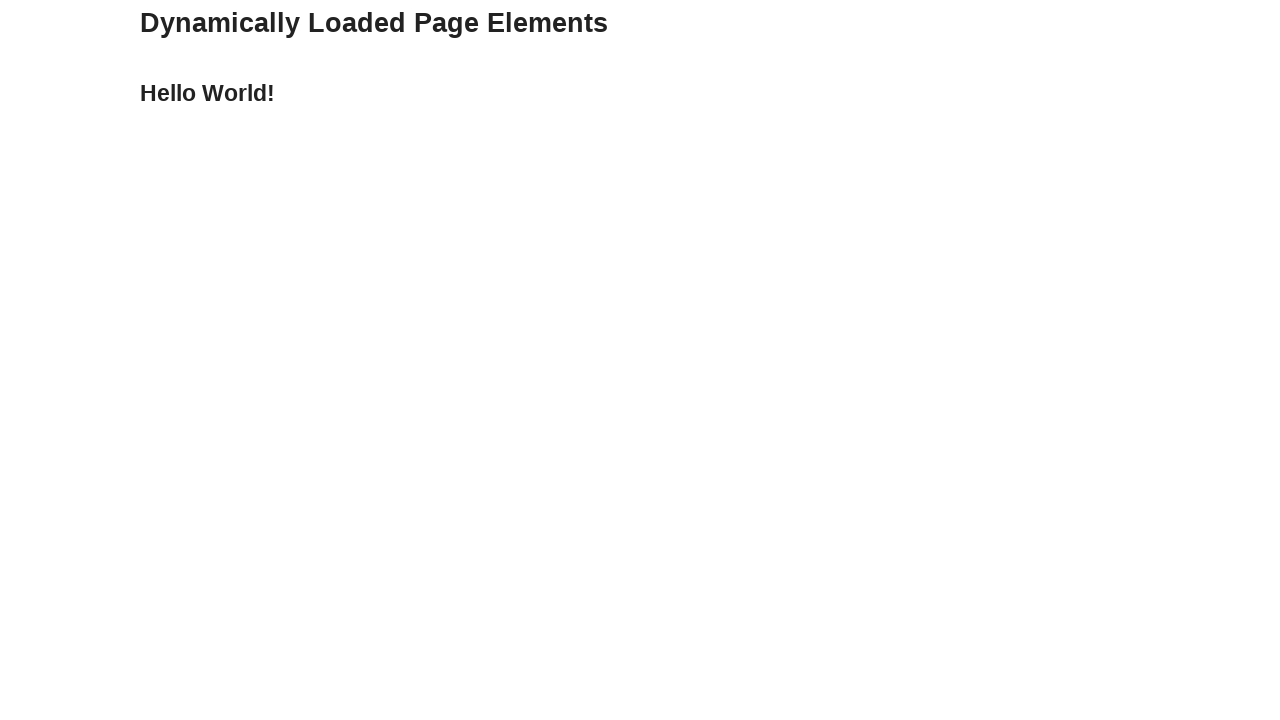

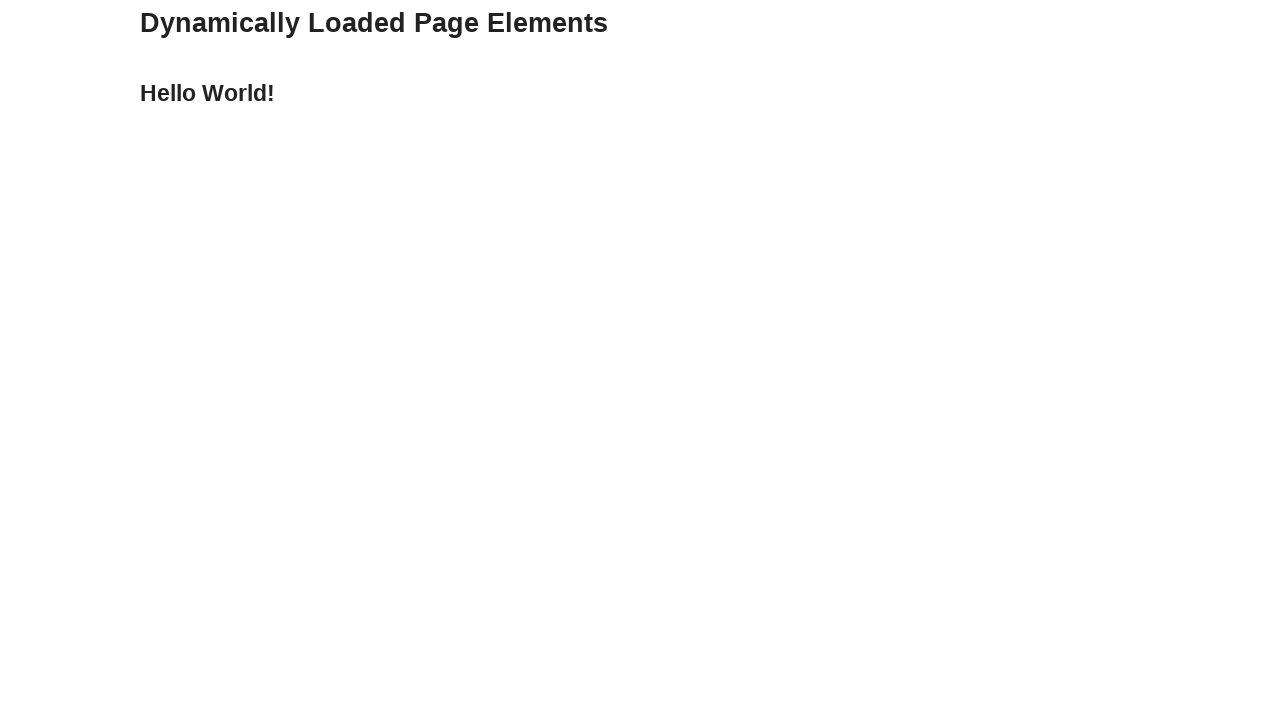